Tests form filling by using XPath AND/OR operators to locate and fill first name and last name fields

Starting URL: https://formy-project.herokuapp.com/form

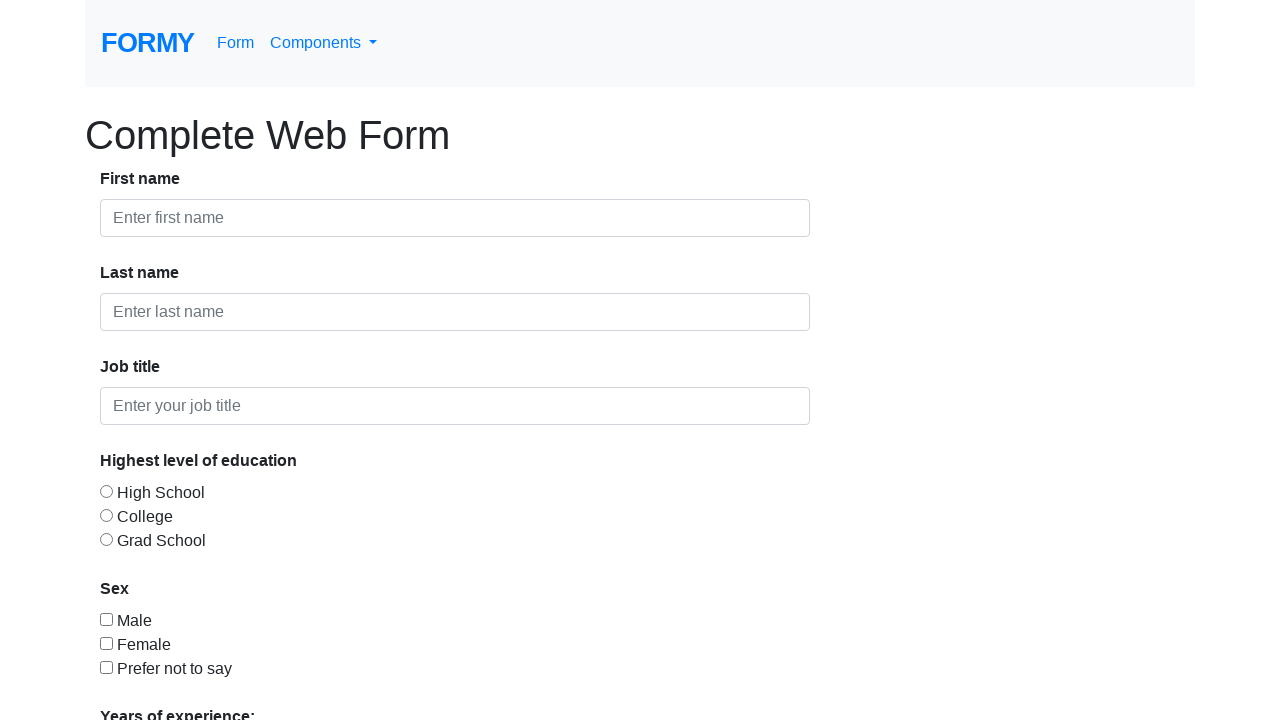

Filled last name field with 'Bambang' using XPath AND operator on //input[@class='form-control' and @id='last-name']
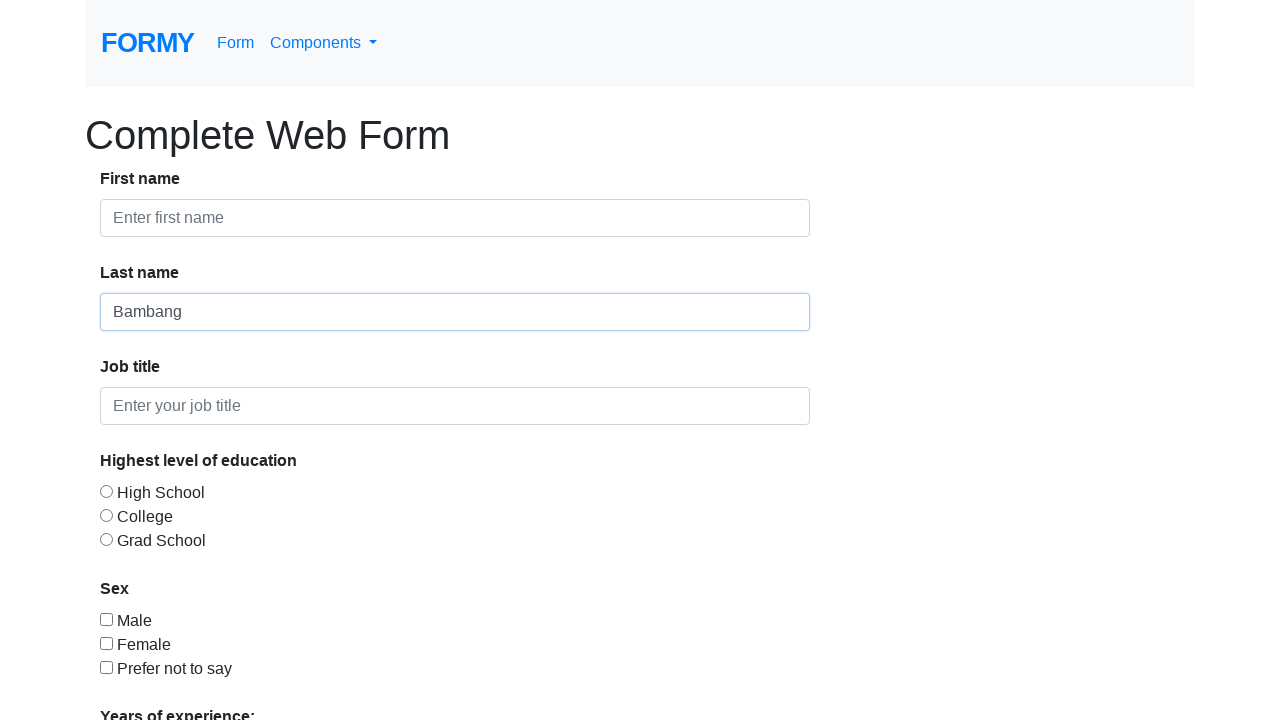

Filled first name field with 'Bagas' using XPath OR operator on //input[@class='form-control' or @id='first-name']
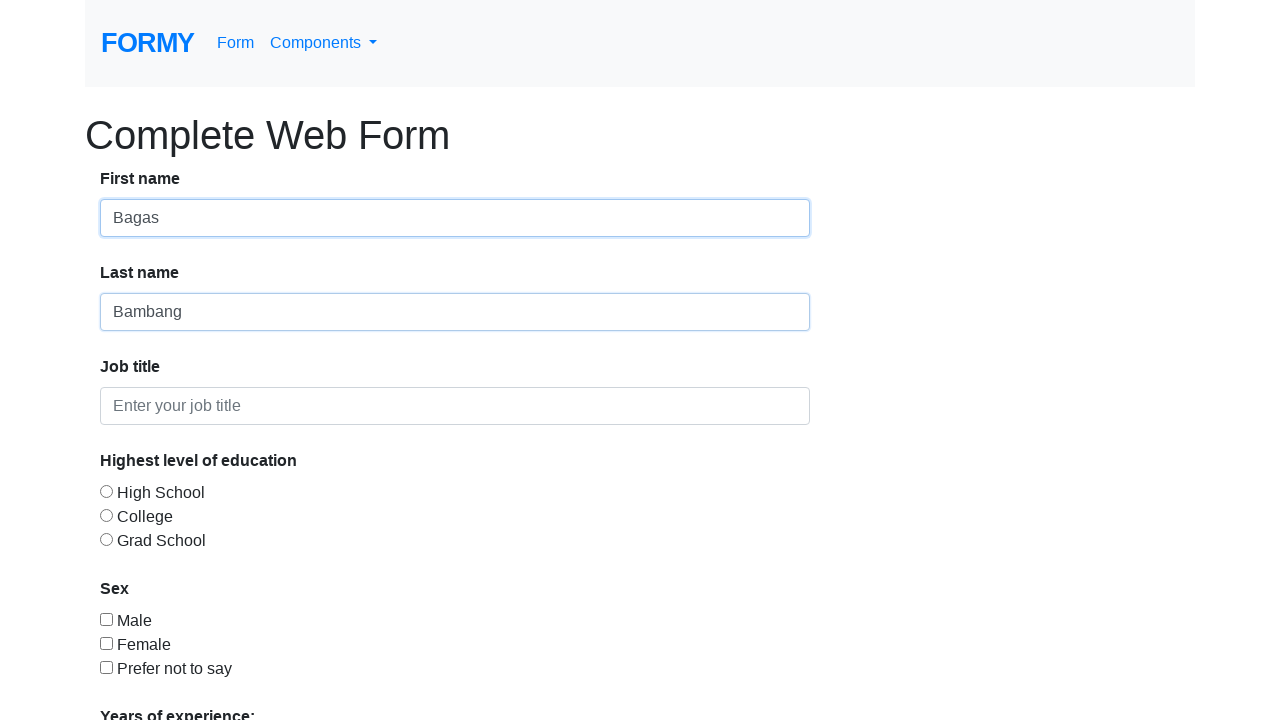

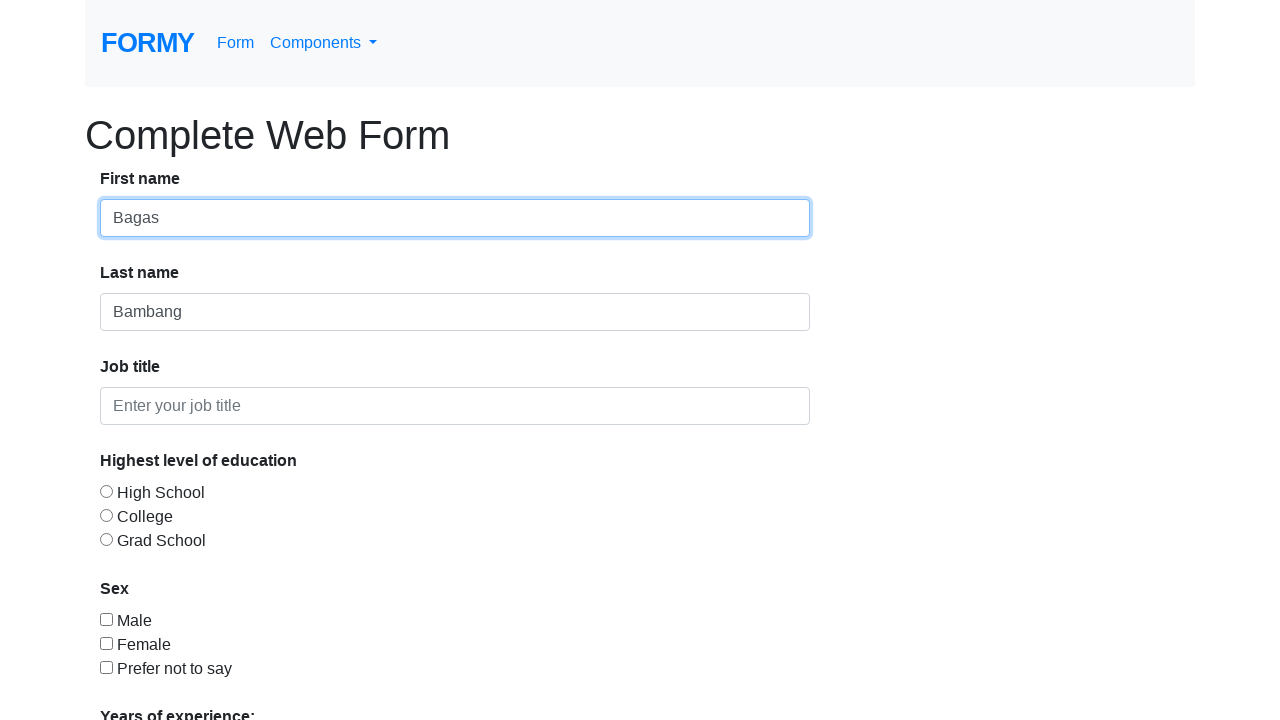